Tests dynamic content loading by clicking a start button and waiting for the hidden element to appear and display text

Starting URL: https://the-internet.herokuapp.com/dynamic_loading/2

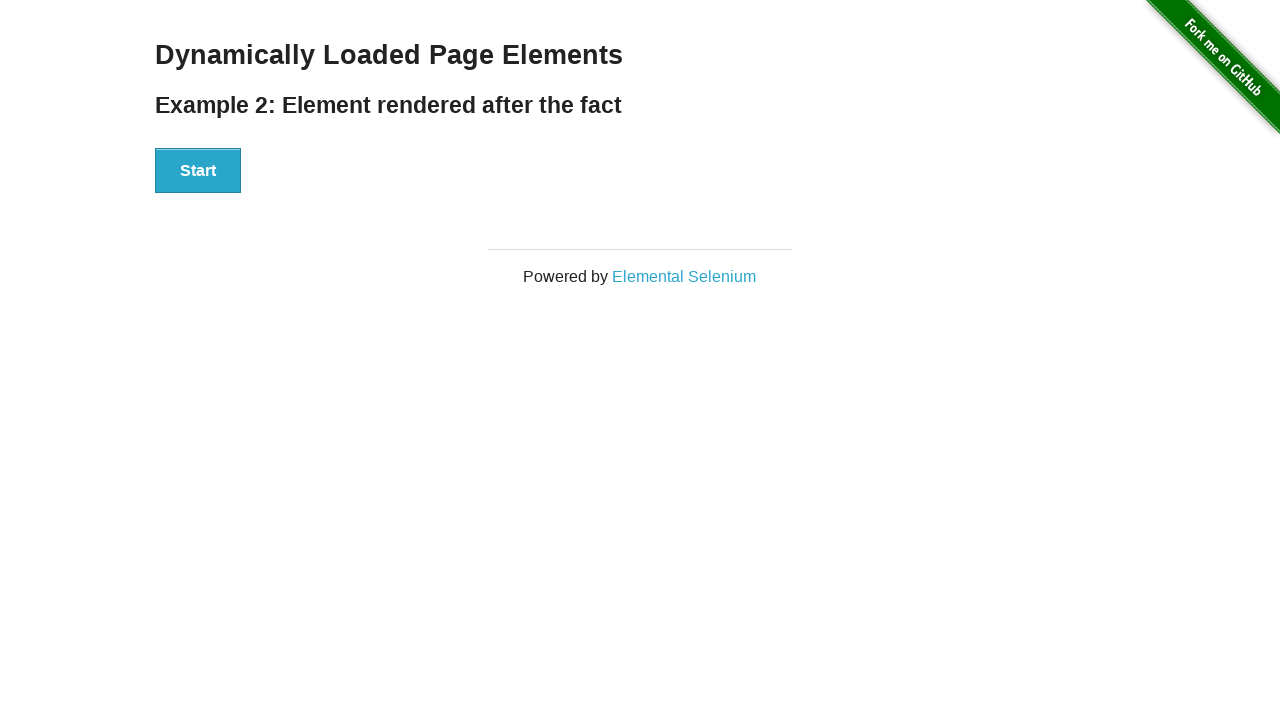

Clicked start button to begin dynamic content loading at (198, 171) on button
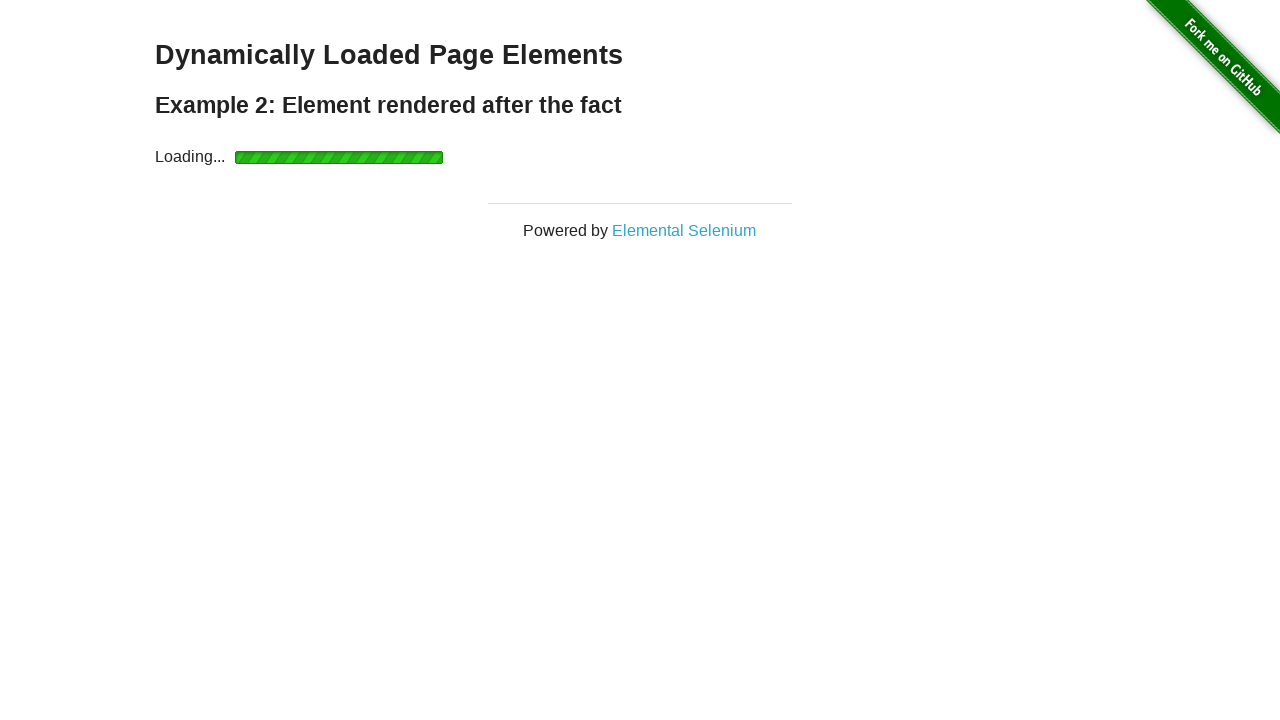

Waited for finish element to appear and become visible
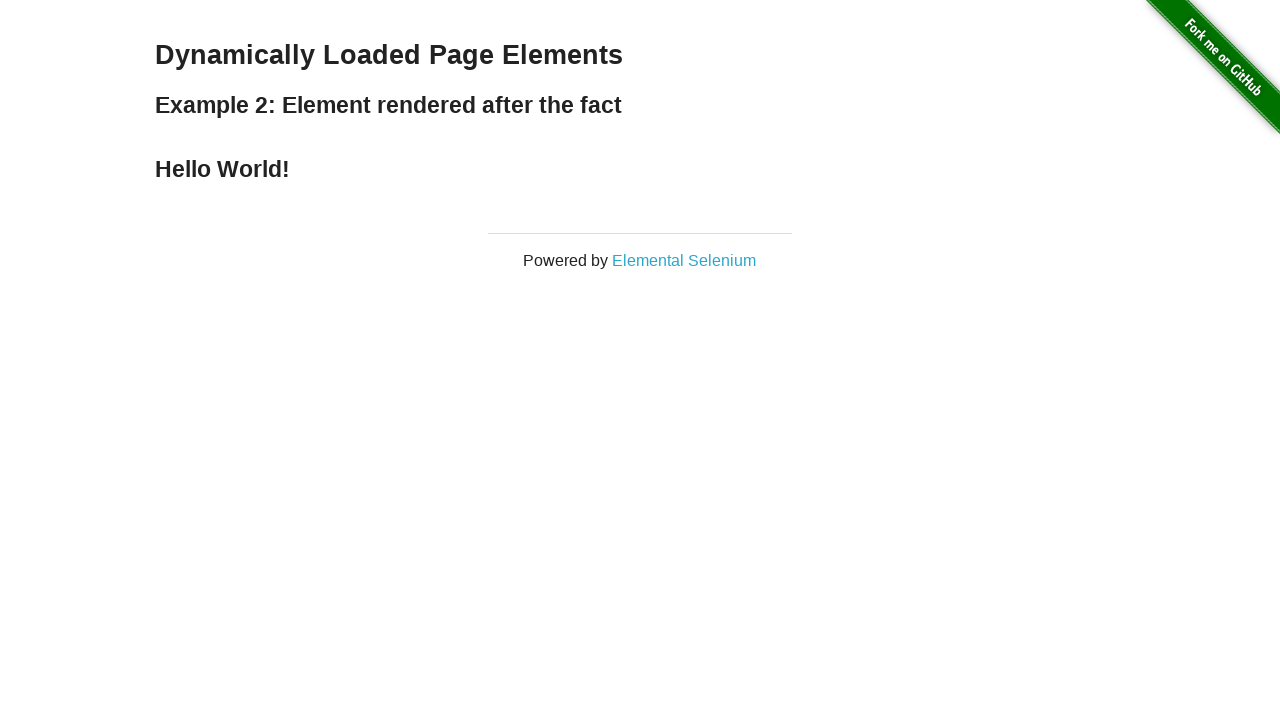

Retrieved finish element text content: Hello World!
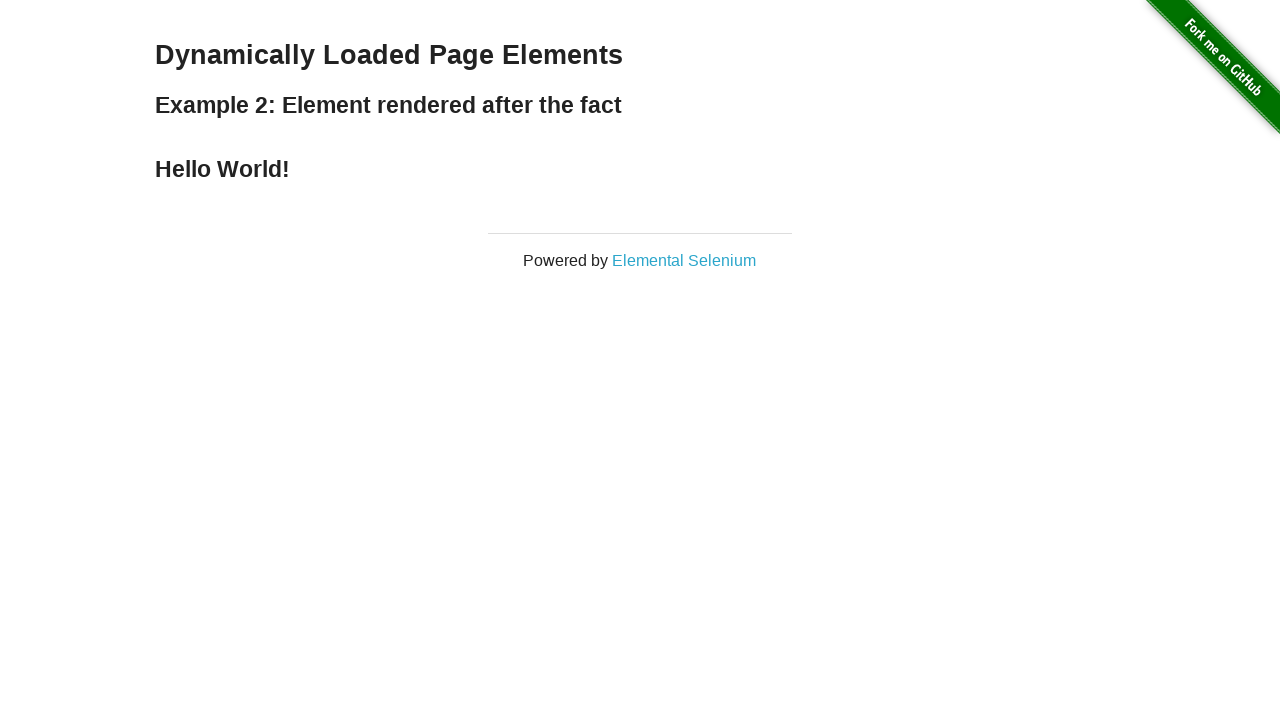

Printed finish text to console
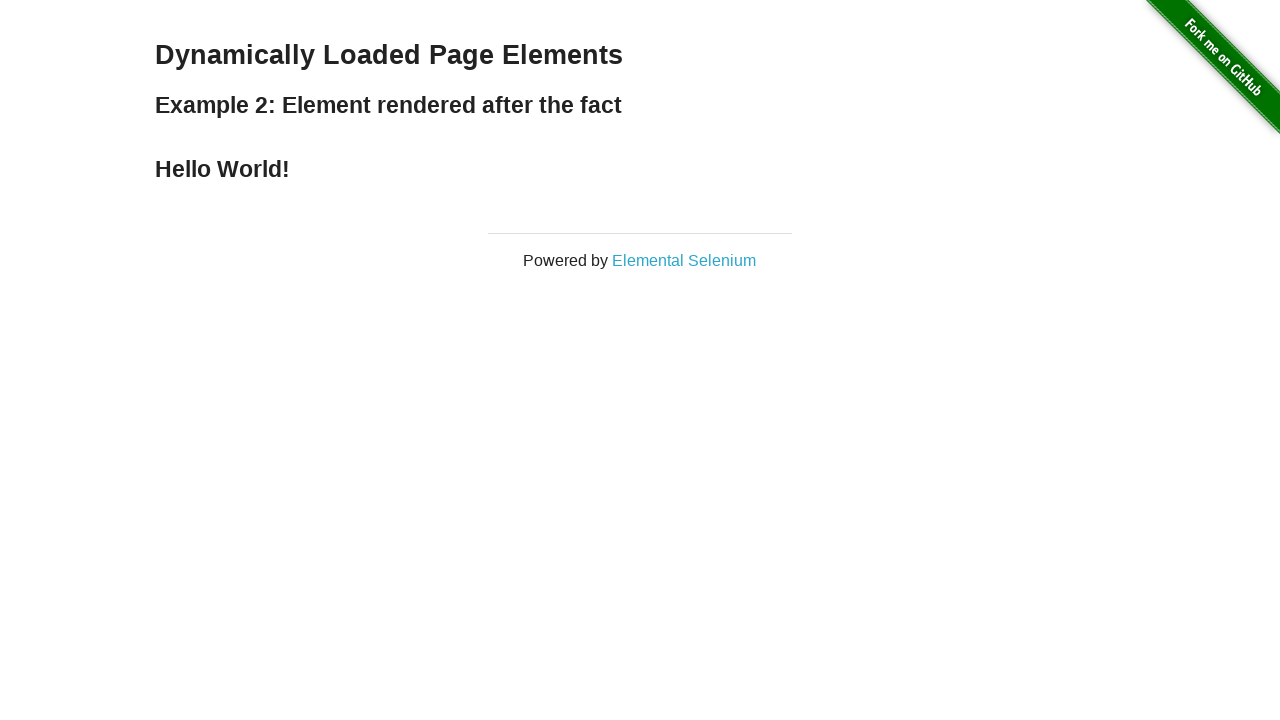

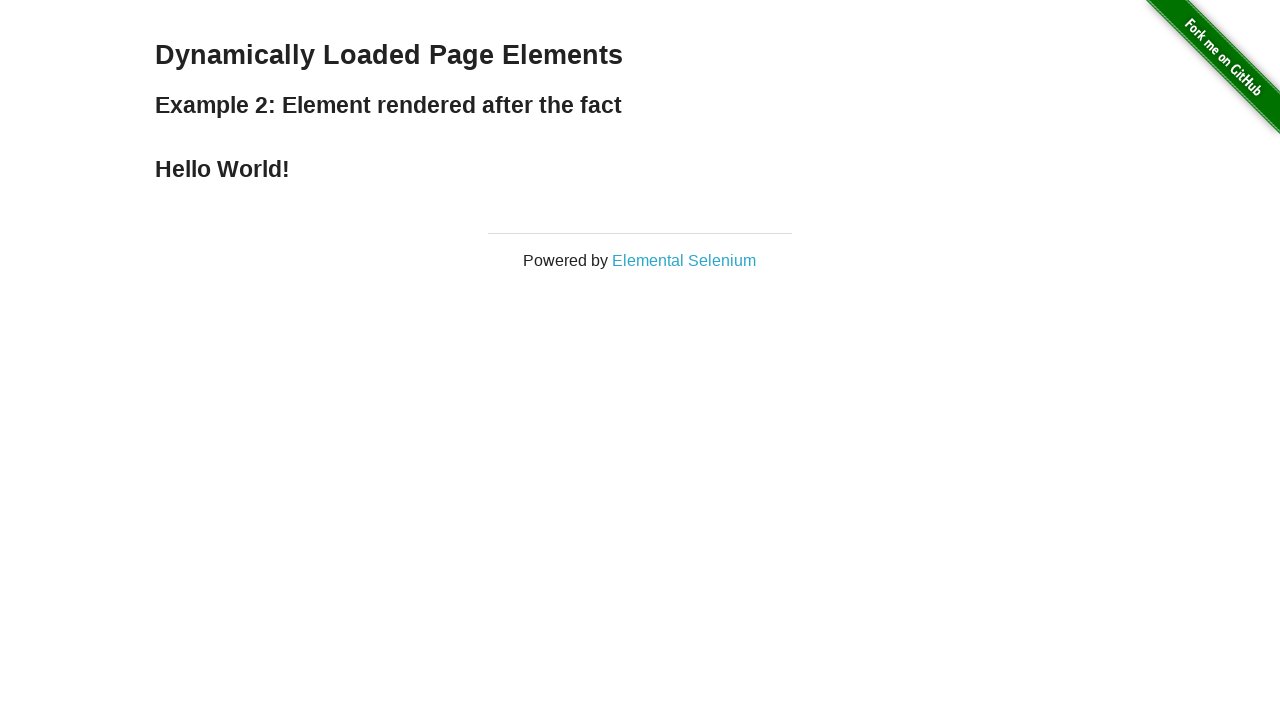